Verifies that the login page URL matches the expected URL

Starting URL: https://opensource-demo.orangehrmlive.com/web/index.php/auth/login

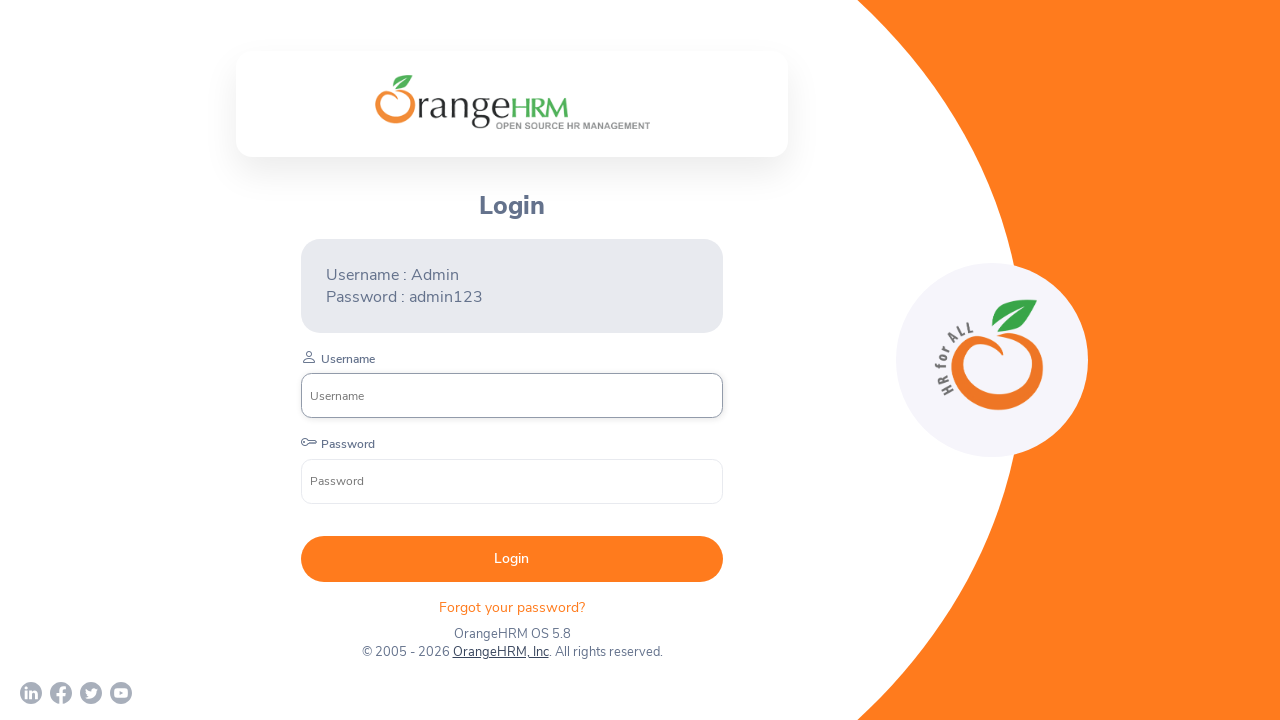

Retrieved current page URL
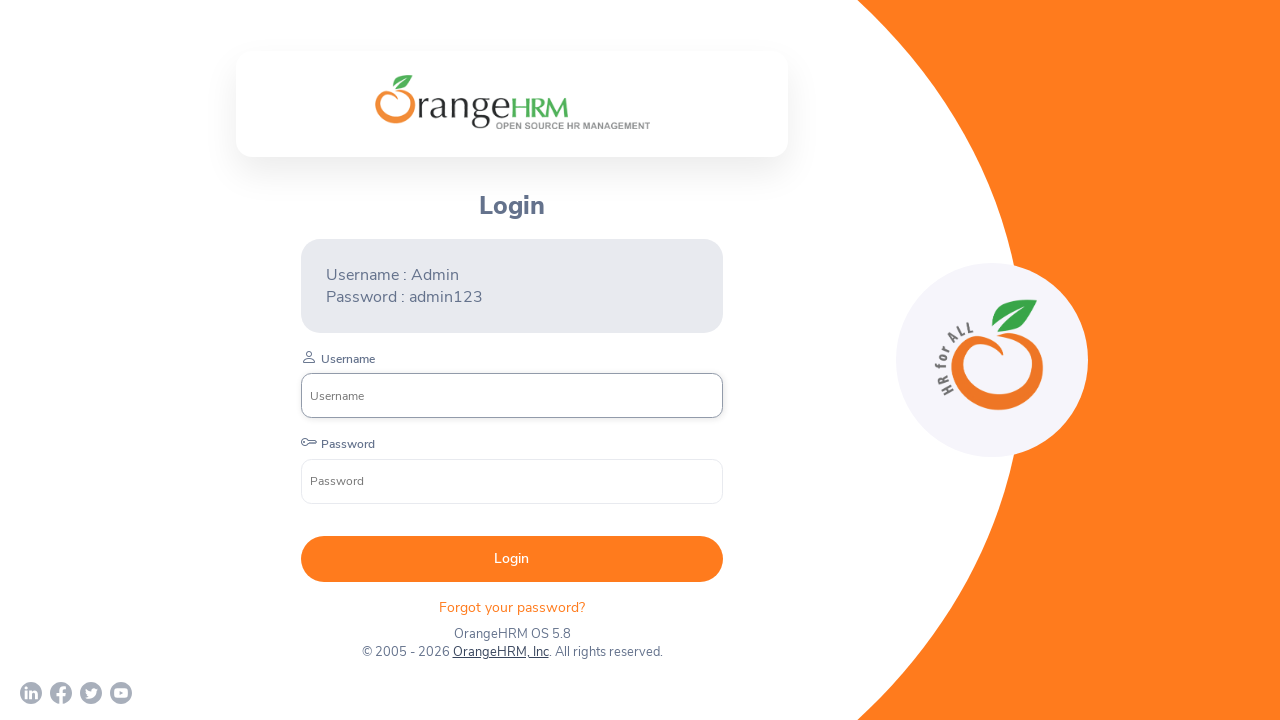

Set expected login URL
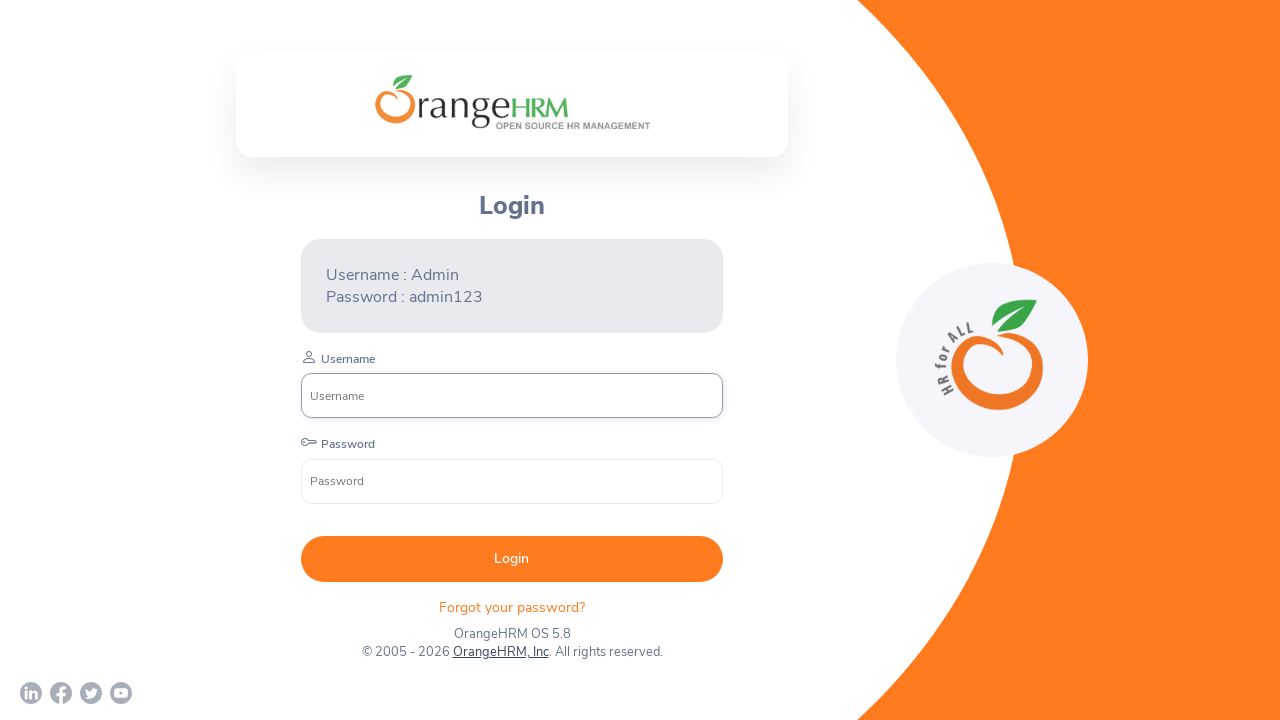

Verified login page URL matches expected URL
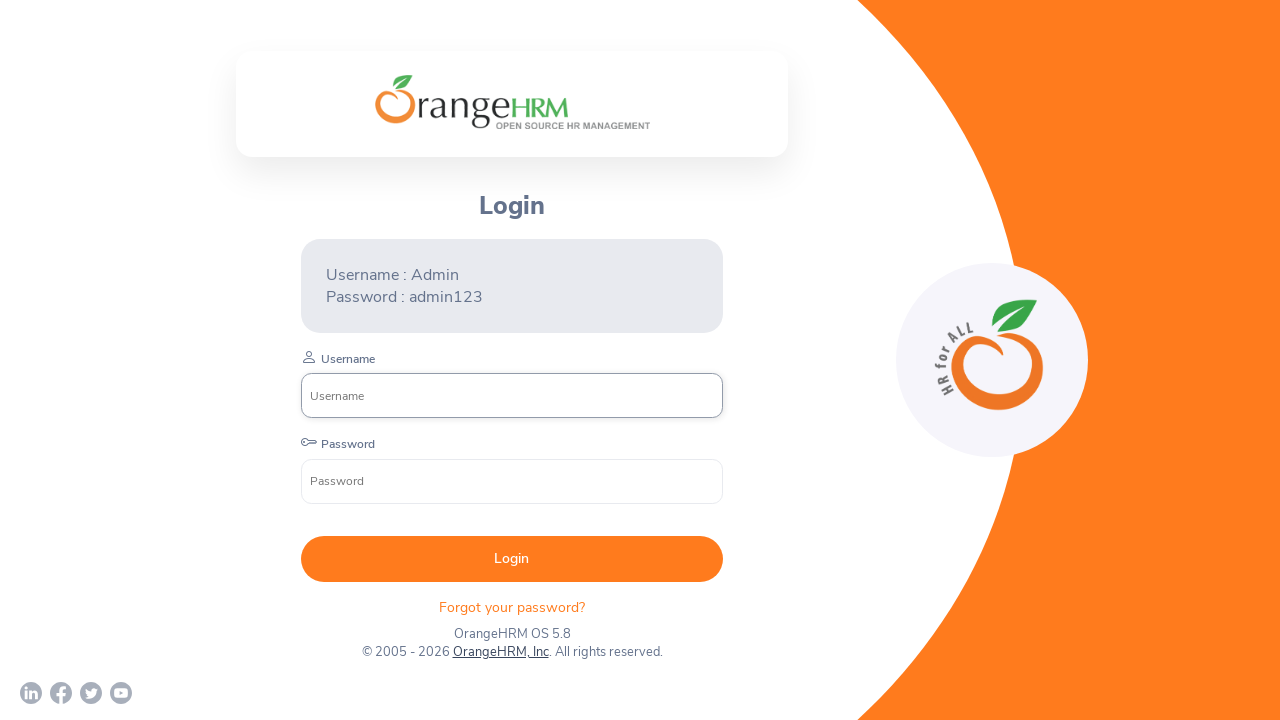

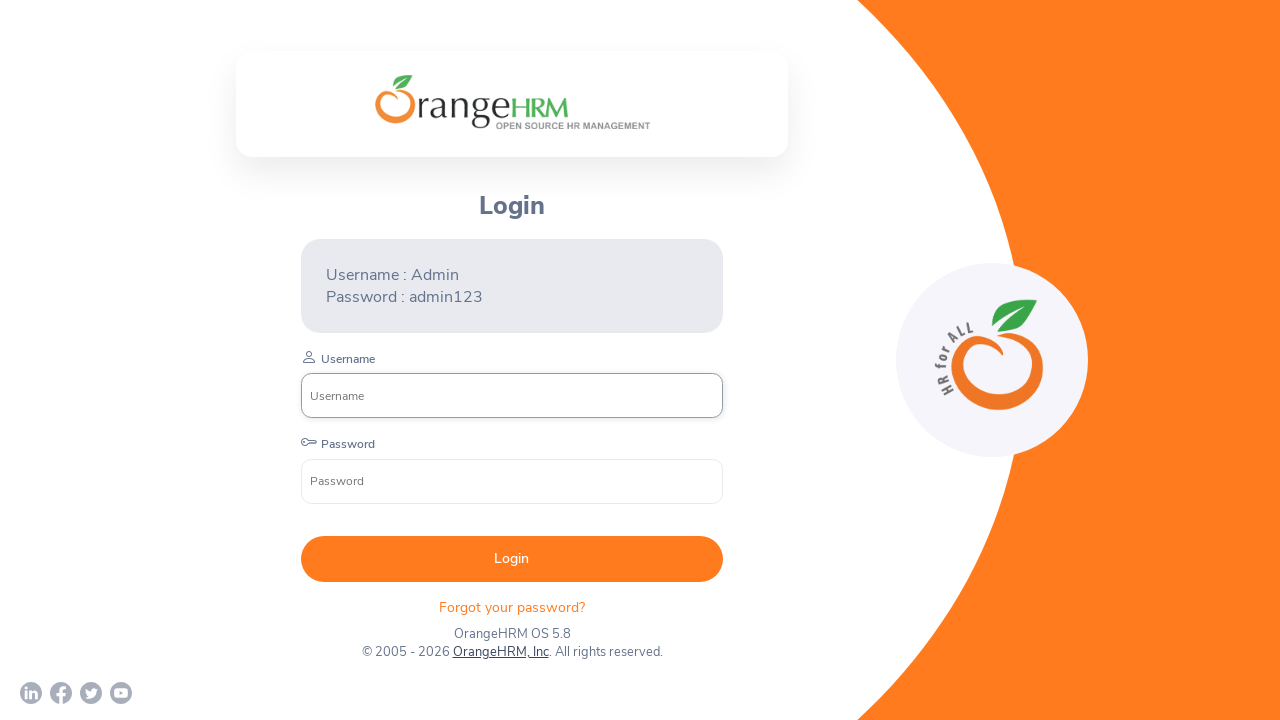